Tests Add Element functionality by clicking the button and verifying both Add Element and Delete buttons are present

Starting URL: https://the-internet.herokuapp.com/add_remove_elements/

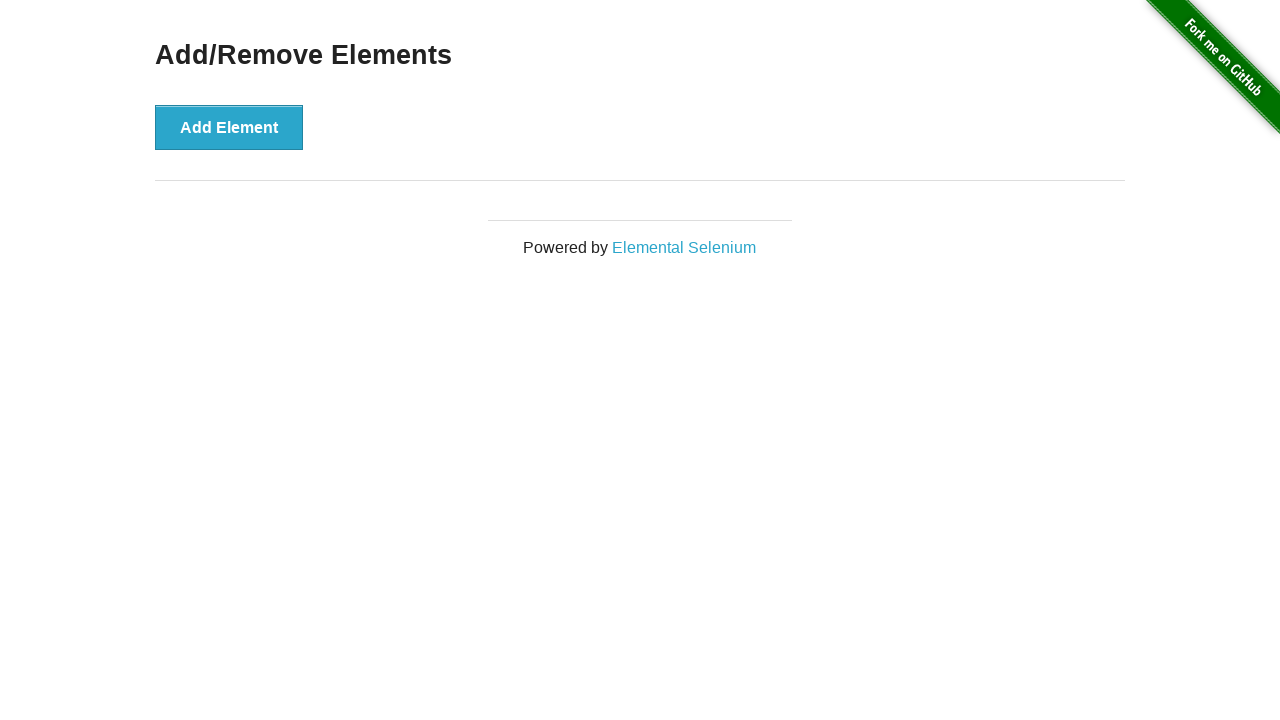

Add Element button loaded and is visible
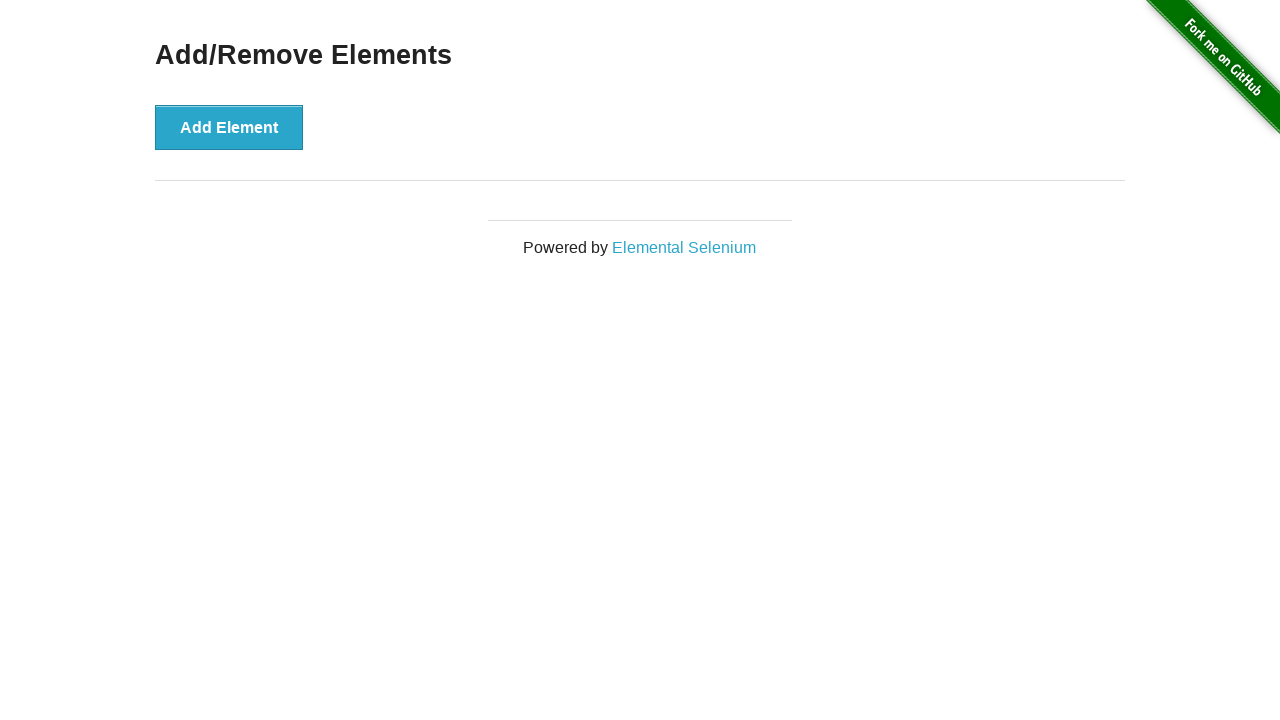

Clicked the Add Element button at (229, 127) on button:text('Add Element')
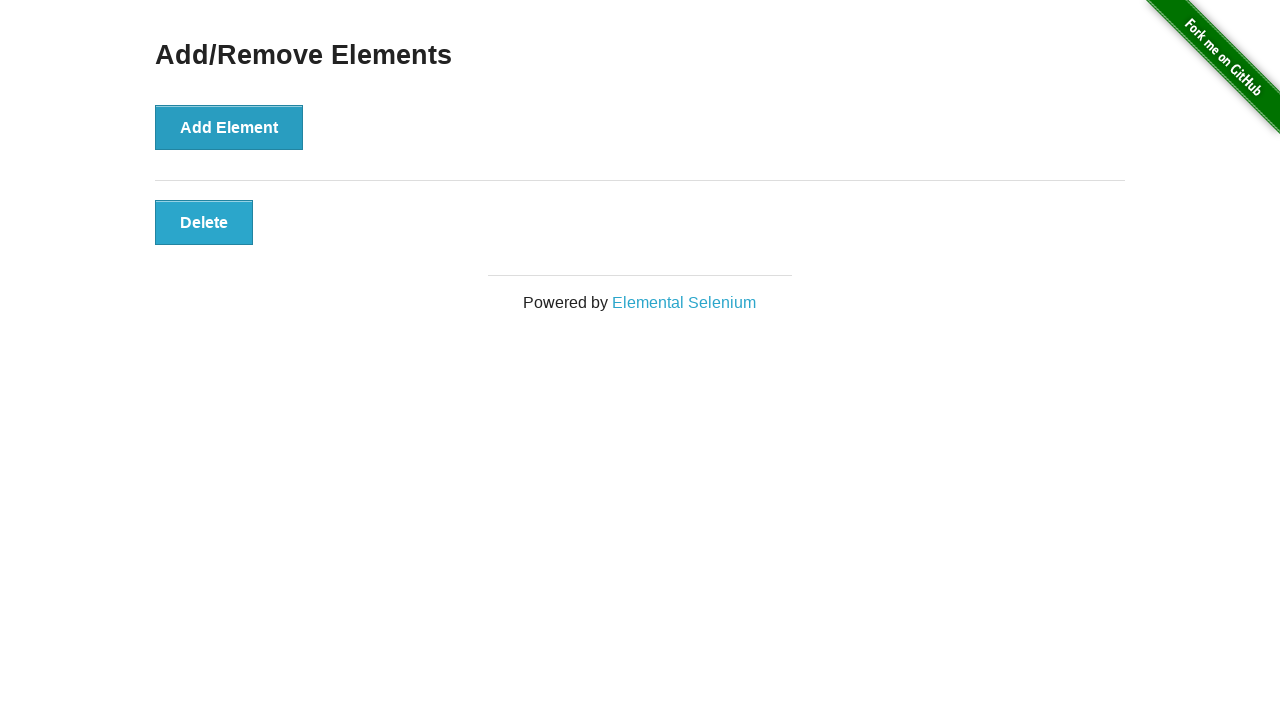

Delete button appeared after adding element
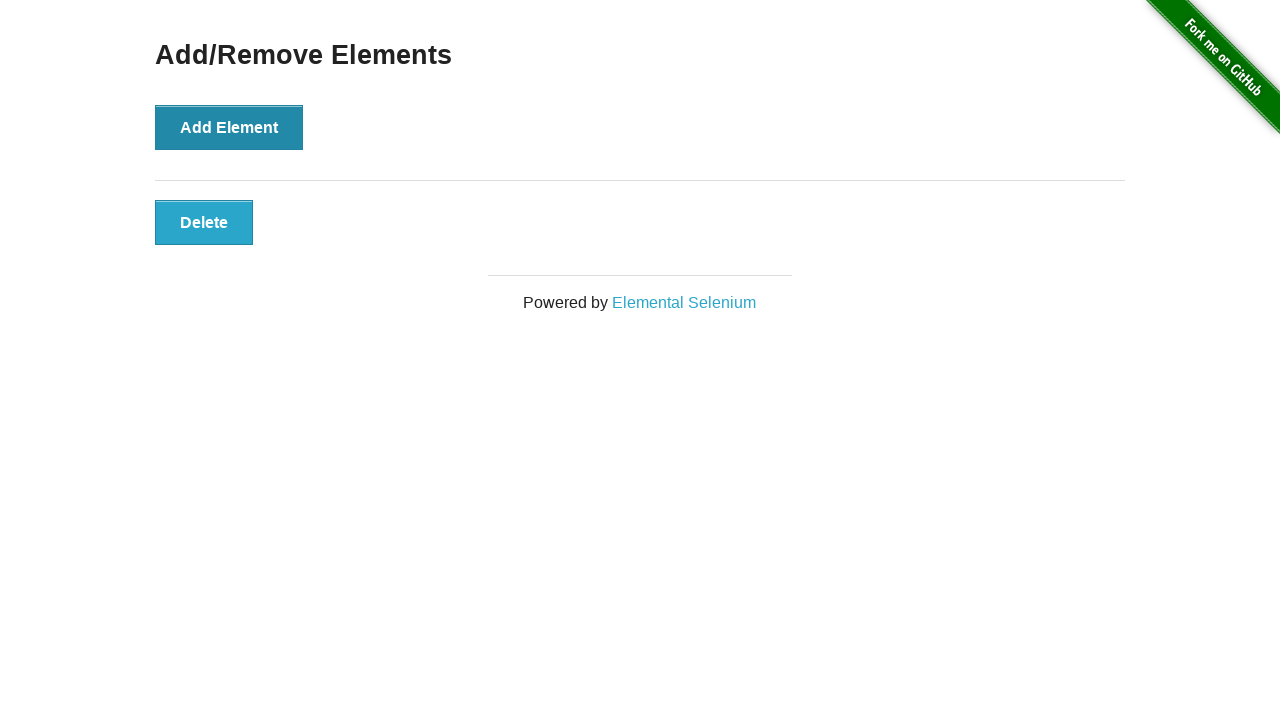

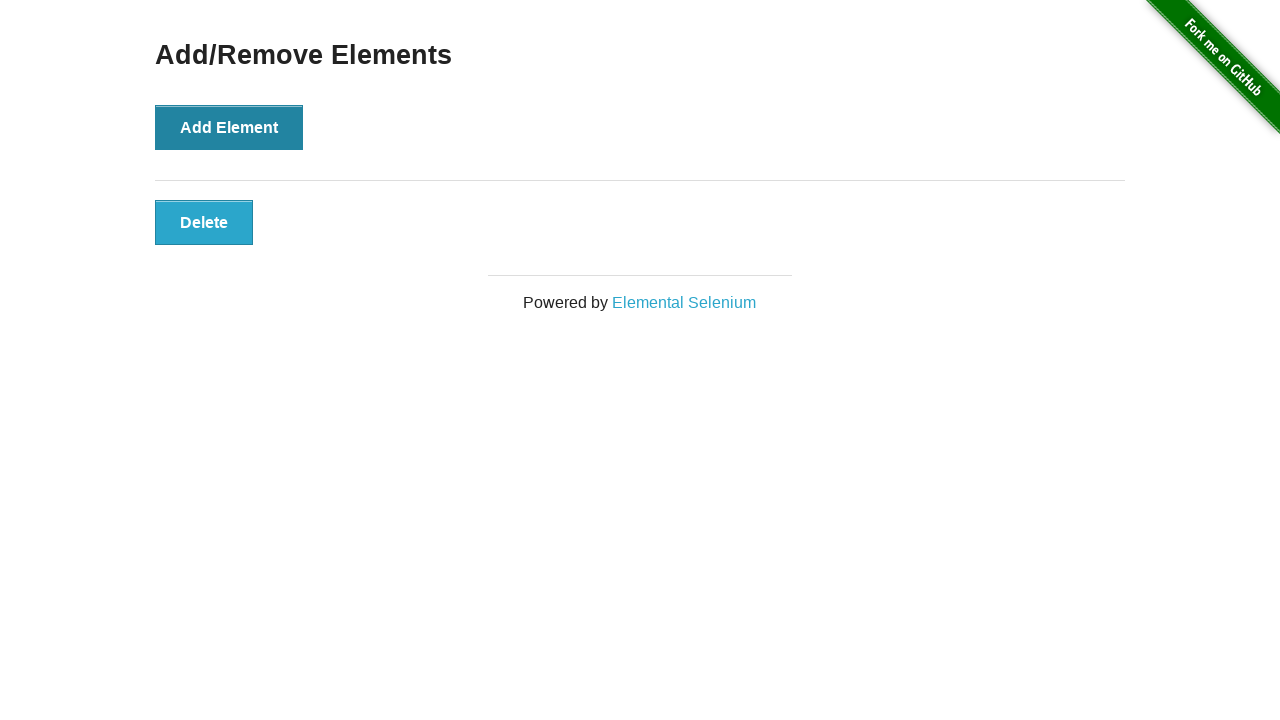